Tests a tarot card reading application by entering a fortune-telling question, selecting a one-card spread, clicking on a card, and requesting an AI interpretation of the reading.

Starting URL: https://test-studio-firebase.vercel.app/tarot

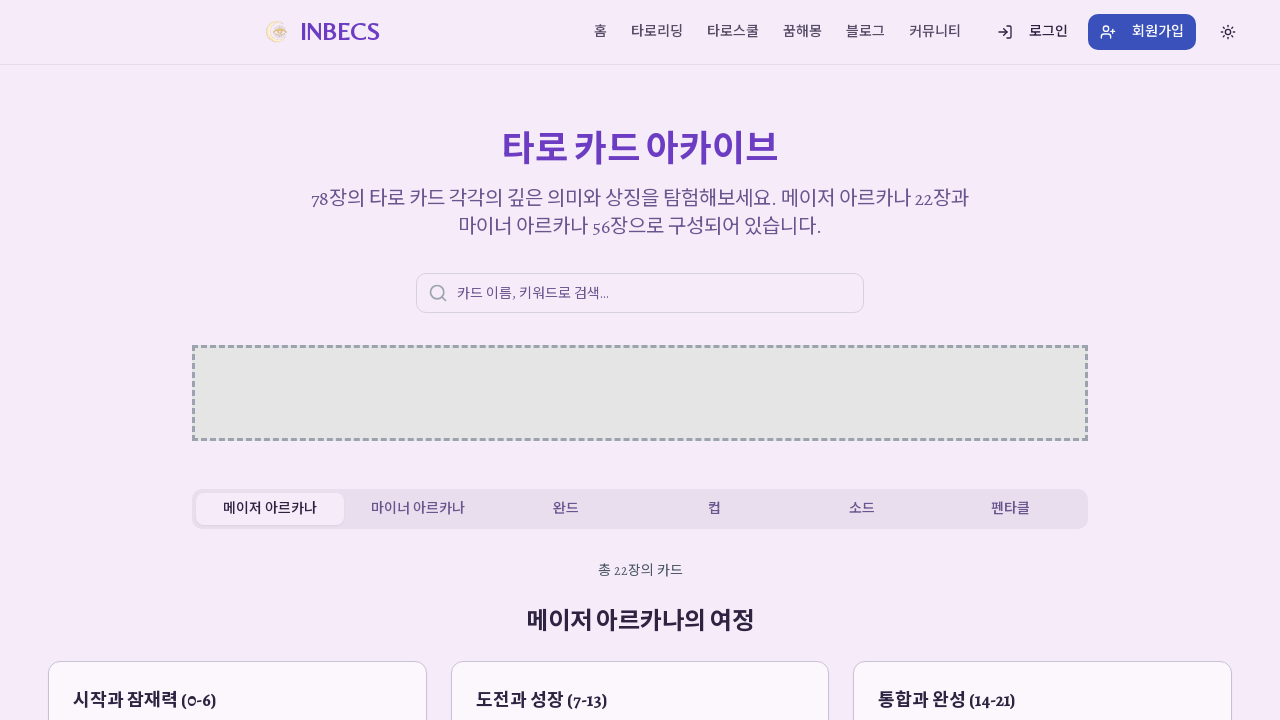

Waited for page to reach networkidle state
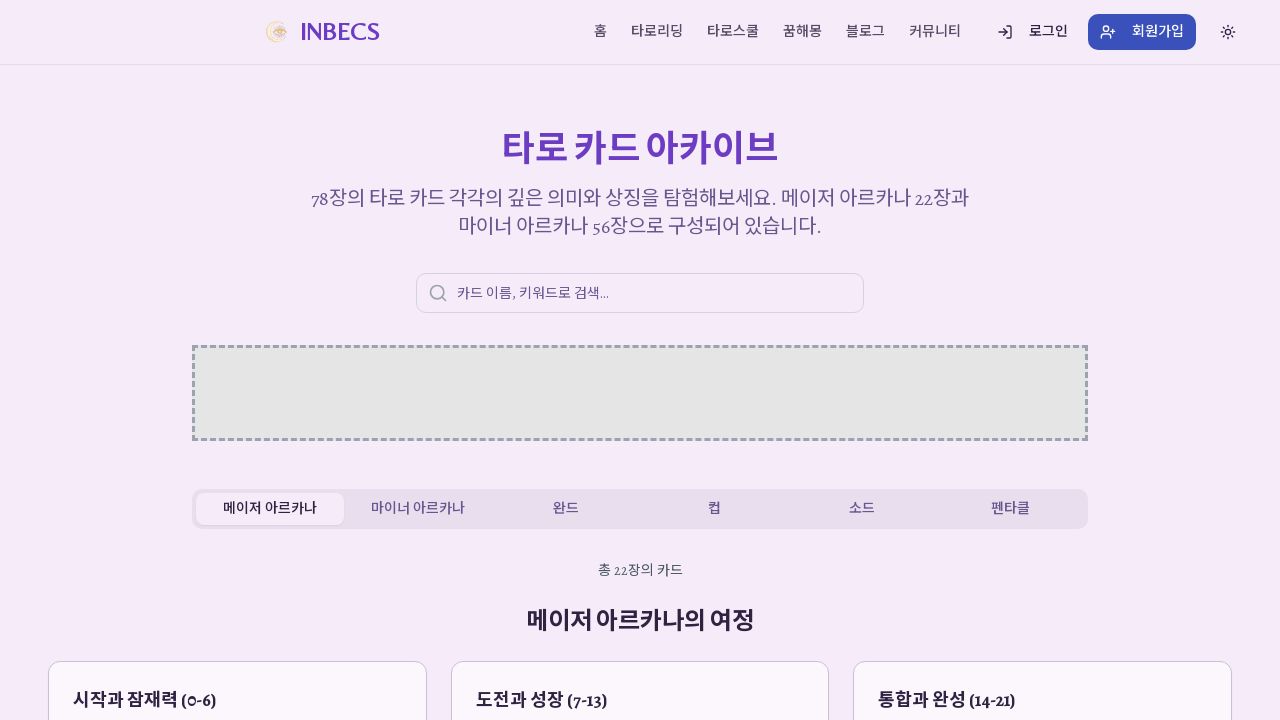

Waited 5 seconds for page initialization
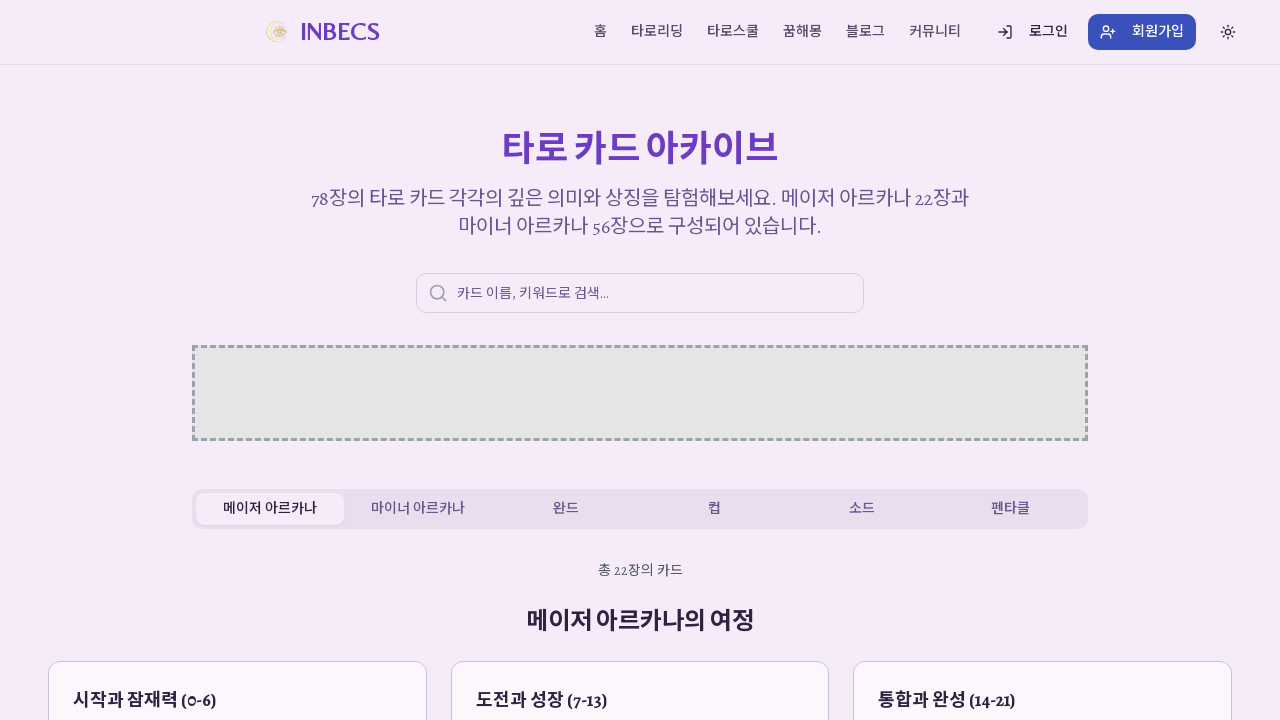

Entered fortune-telling question in input field on input[type='text'] >> nth=0
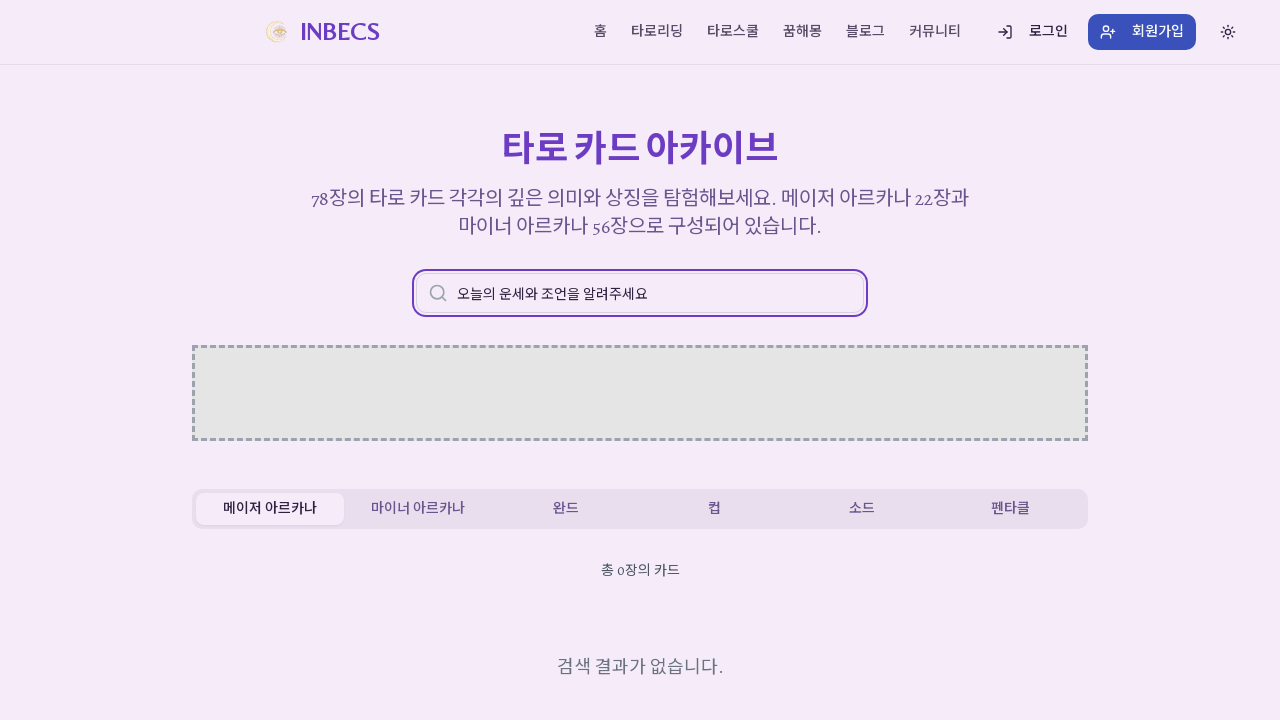

Waited 1 second after entering question
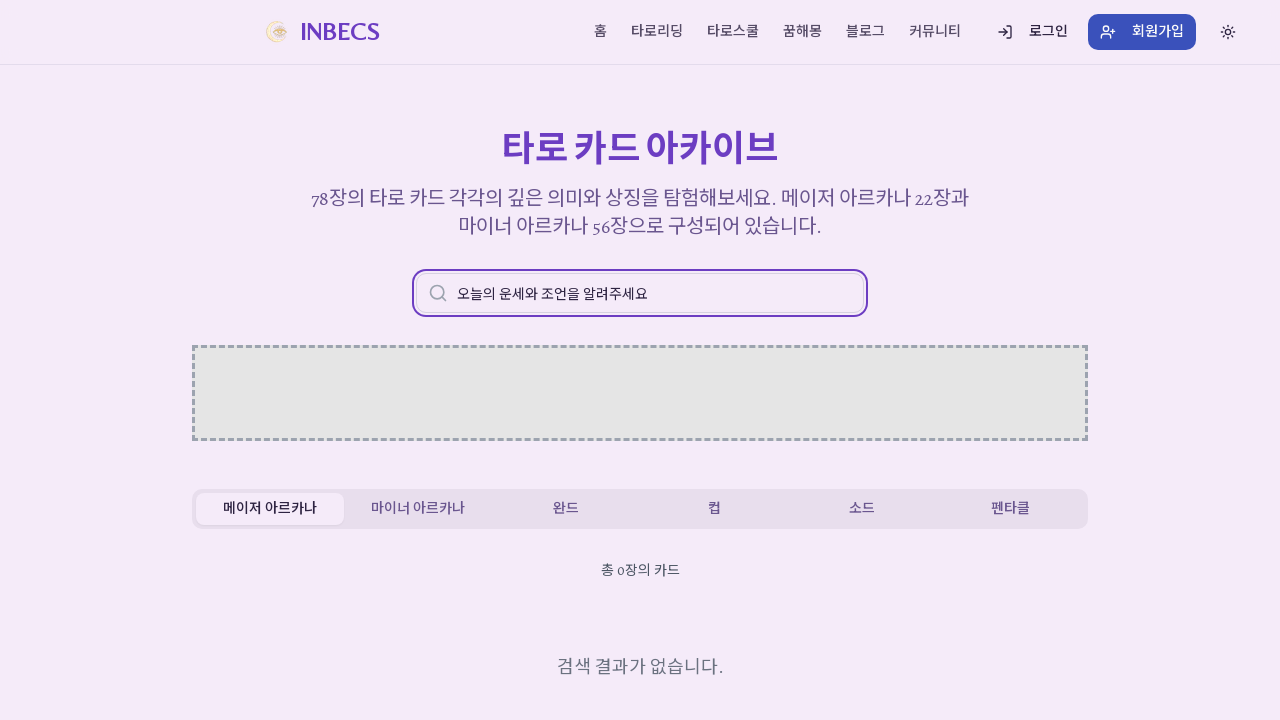

Waited 2 seconds for spread selection to process
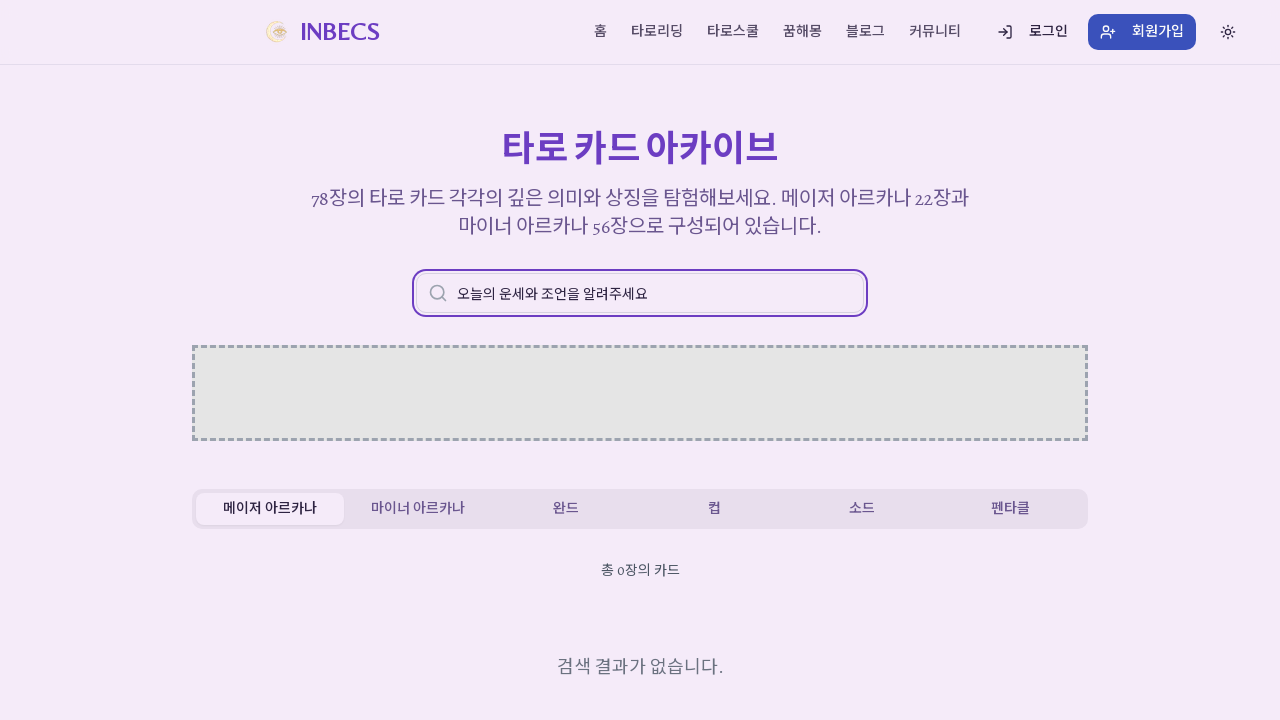

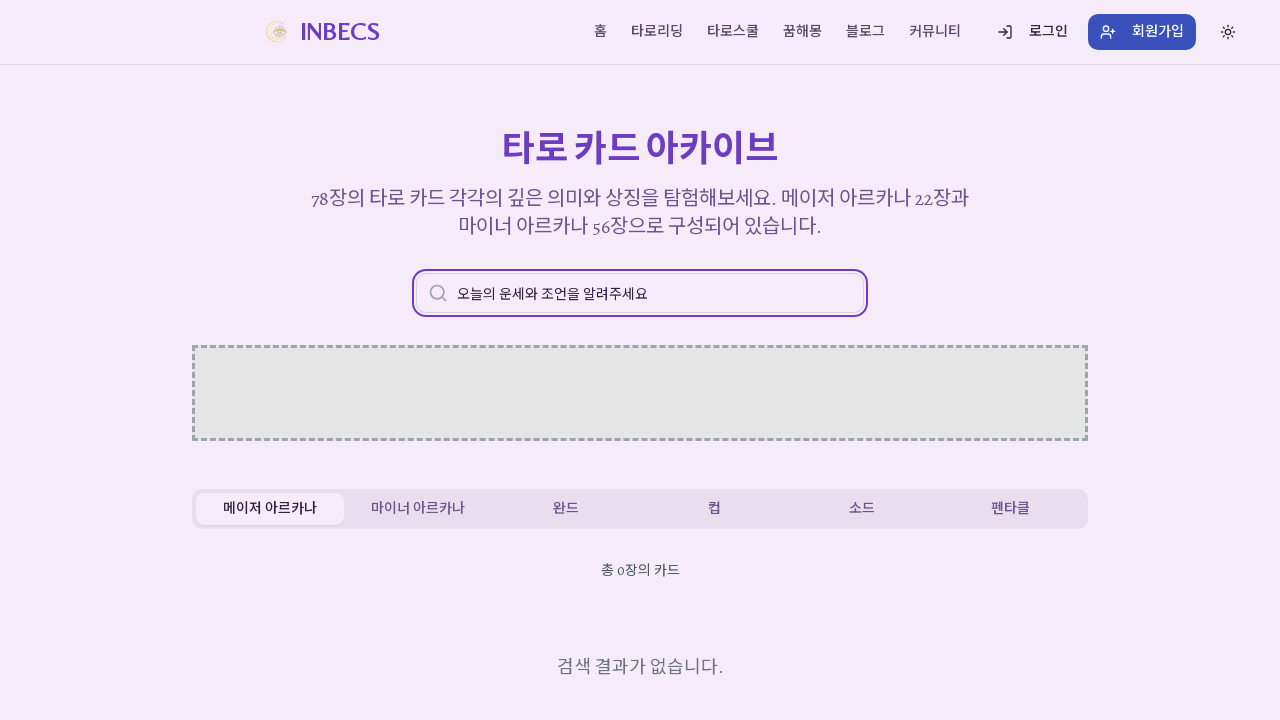